Tests if the triangle calculator correctly identifies an equilateral triangle by entering sides 6.2, 6.2, 6.2

Starting URL: http://www.vanilton.net/triangulo/#

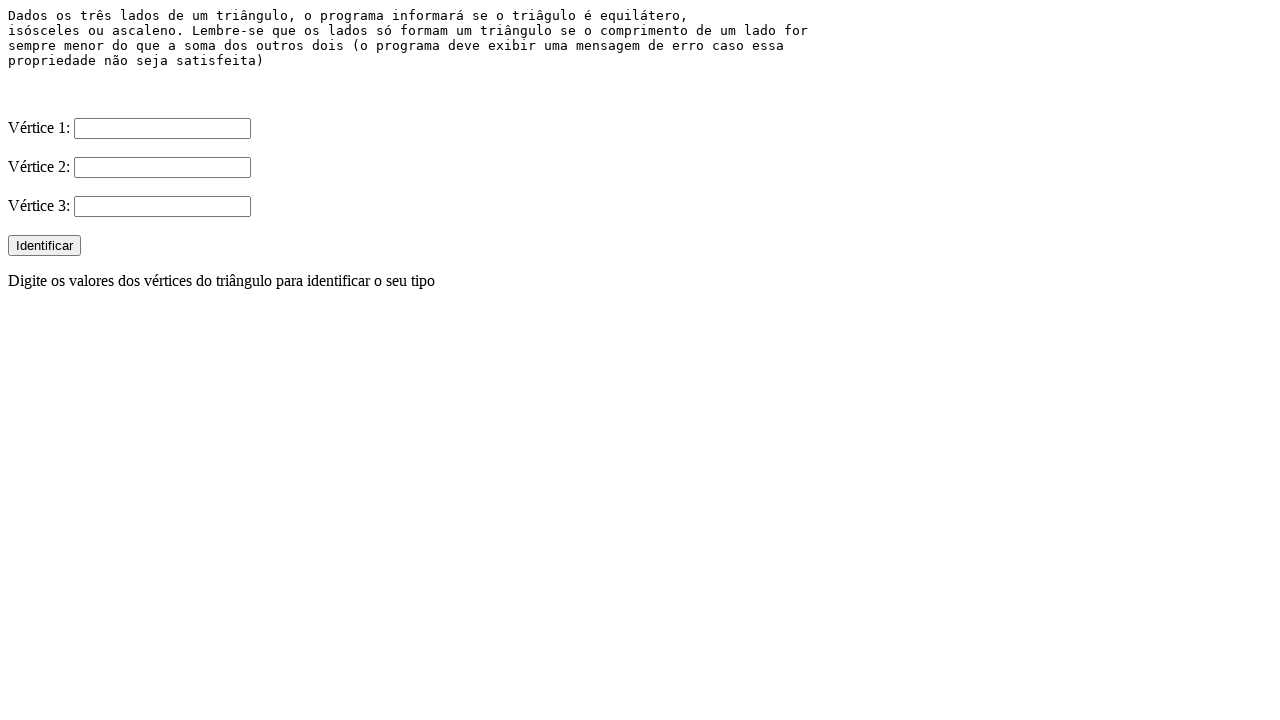

Filled first side (V1) with 6.2 on input[name='V1']
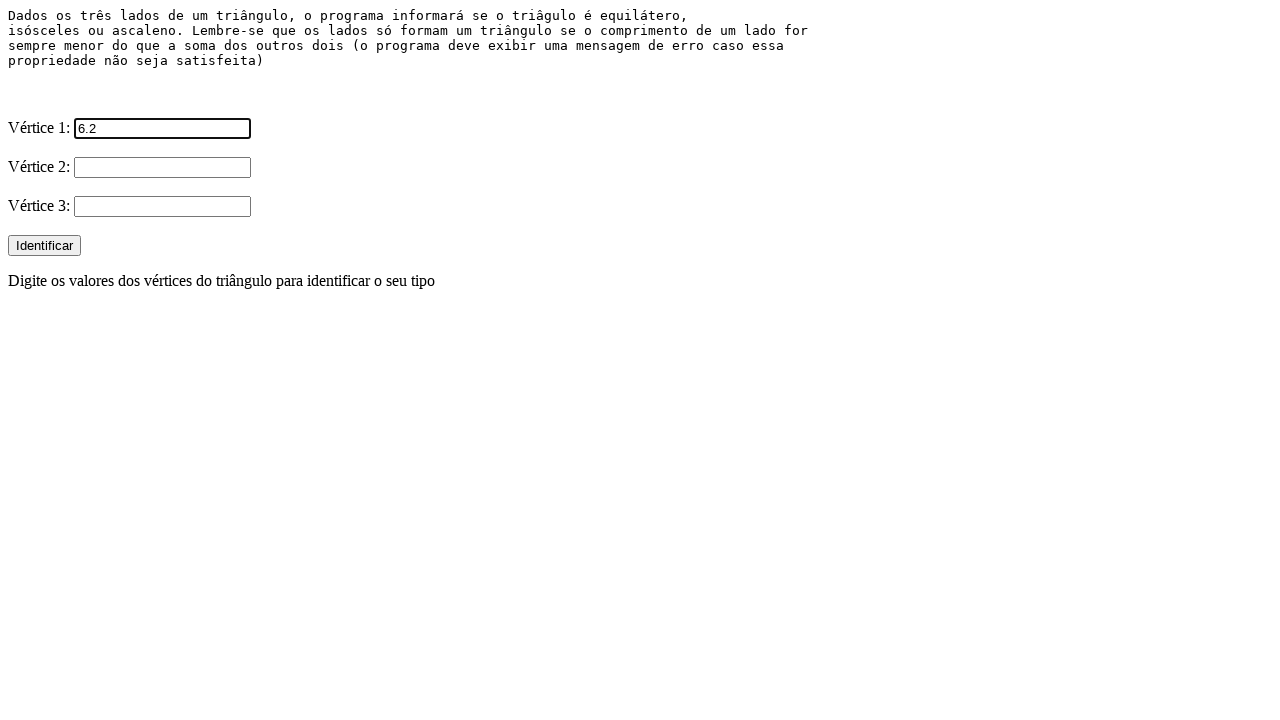

Filled second side (V2) with 6.2 on input[name='V2']
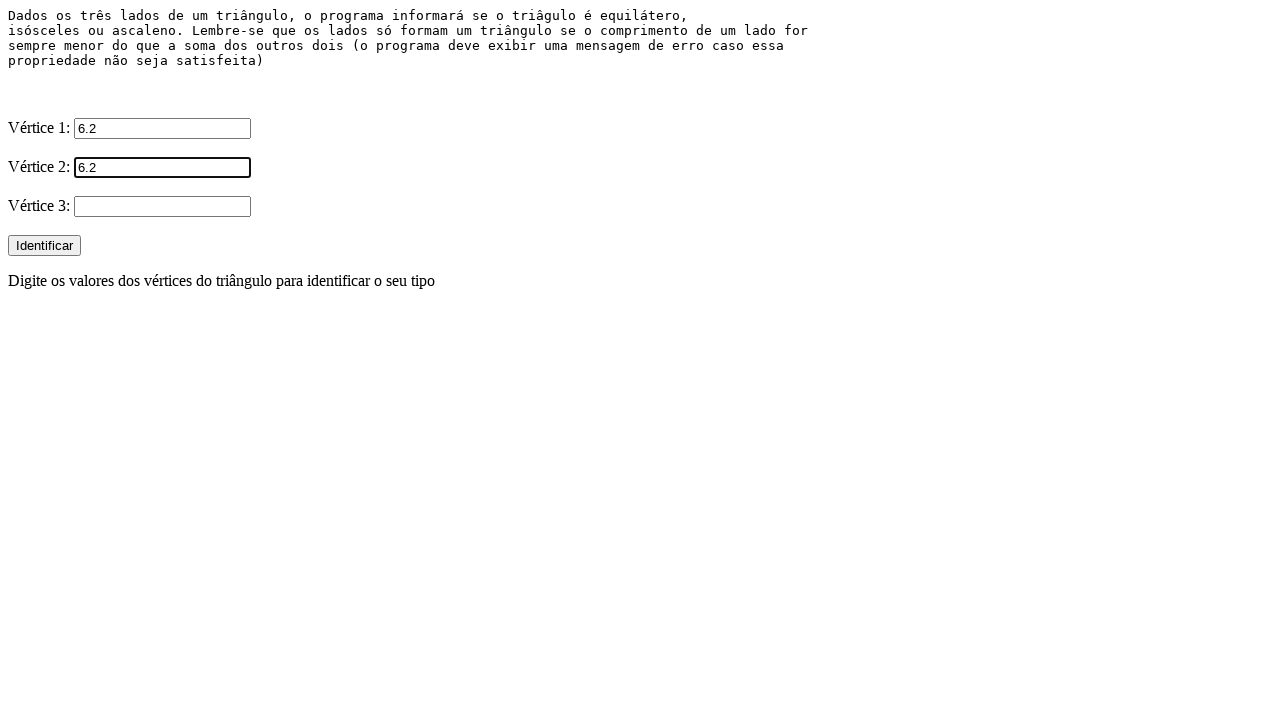

Filled third side (V3) with 6.2 on input[name='V3']
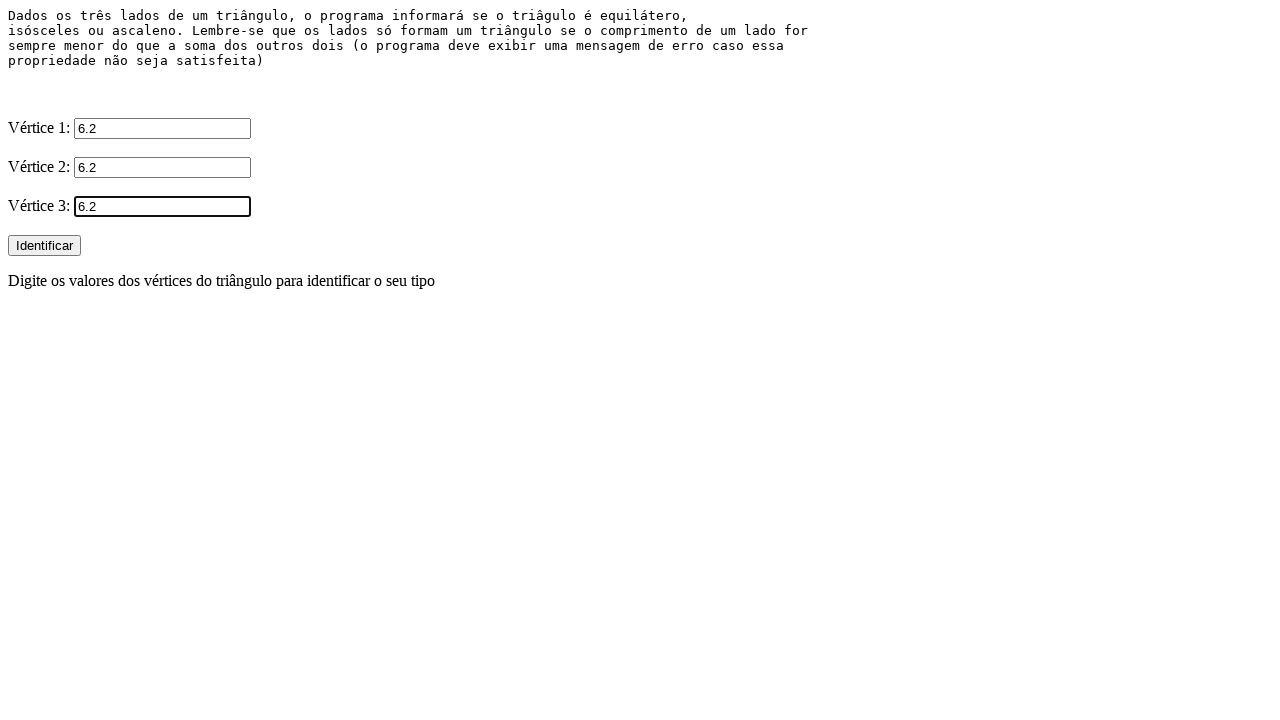

Submitted triangle calculator form by pressing Enter on input >> nth=0
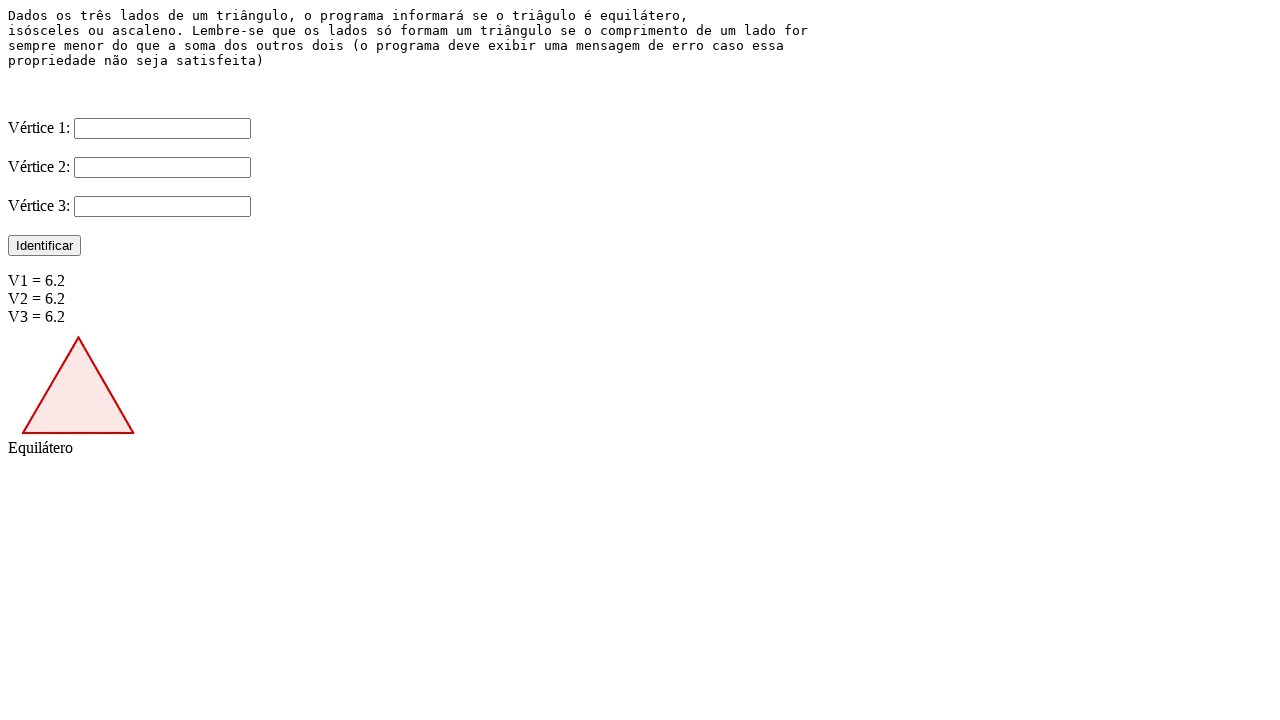

Triangle classification result loaded
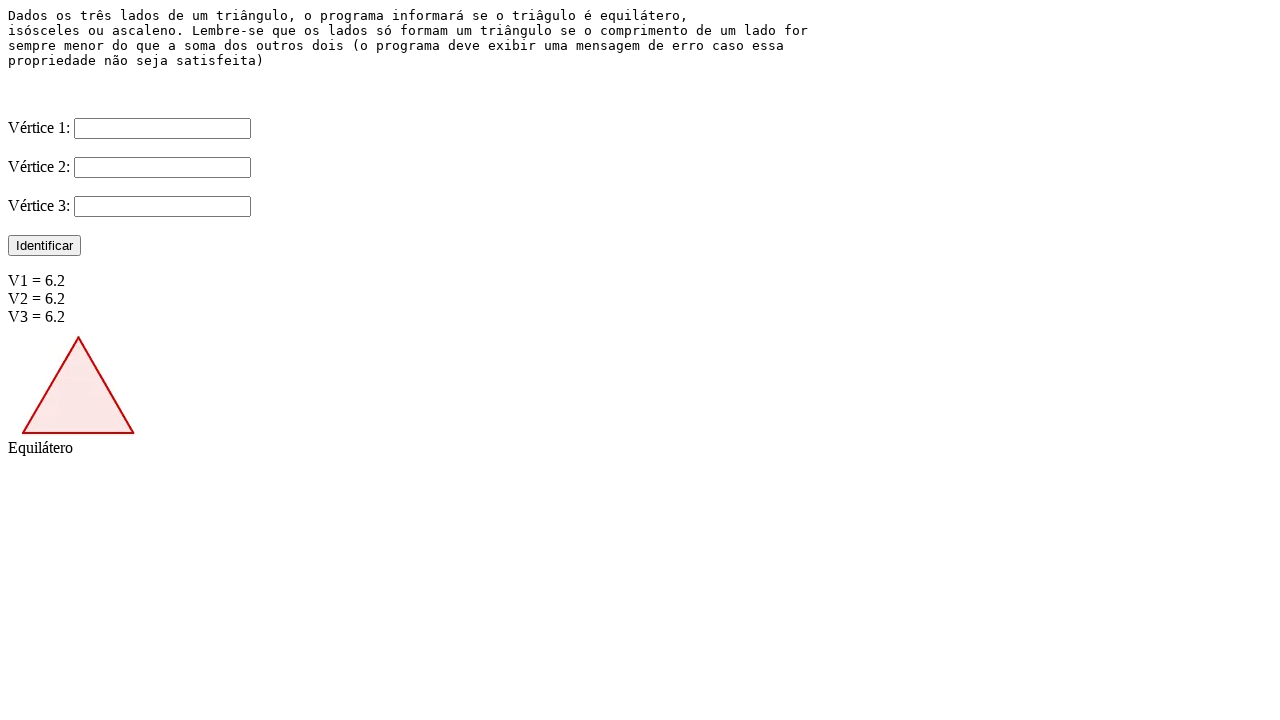

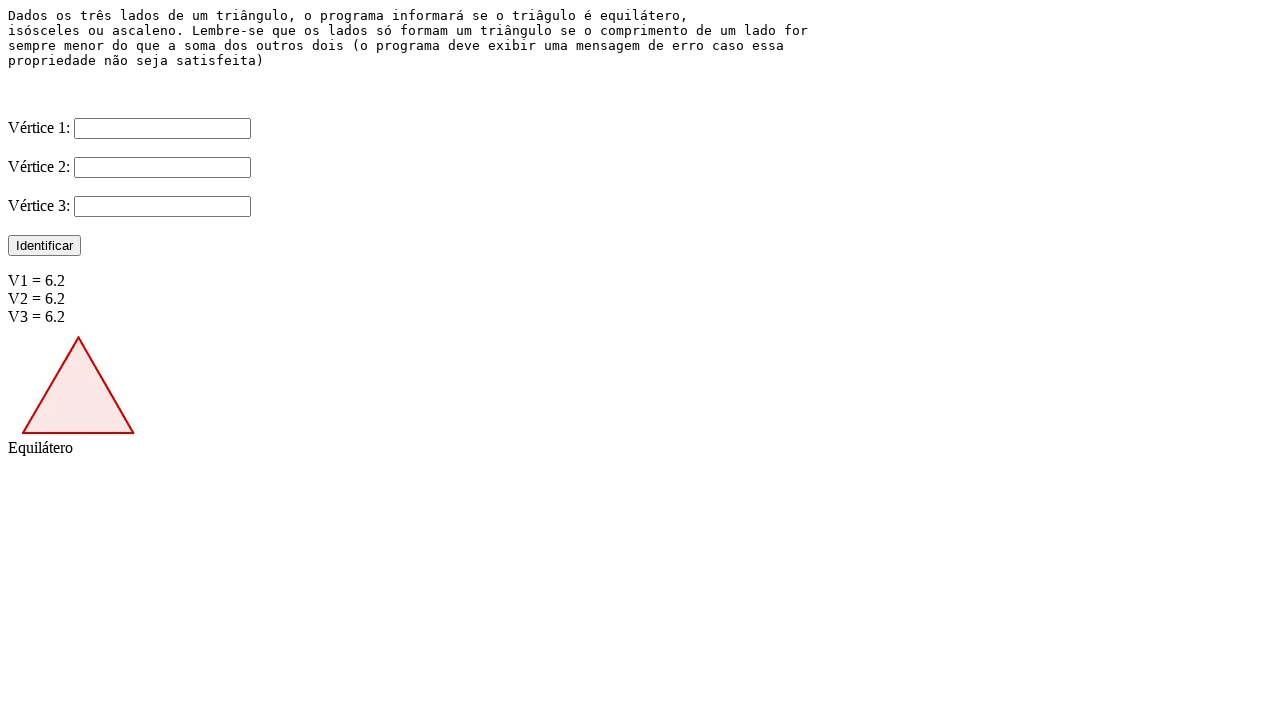